Tests that entering an empty/whitespace value in the number input field displays the correct error message "You haven't entered anything"

Starting URL: https://kristinek.github.io/site/tasks/enter_a_number

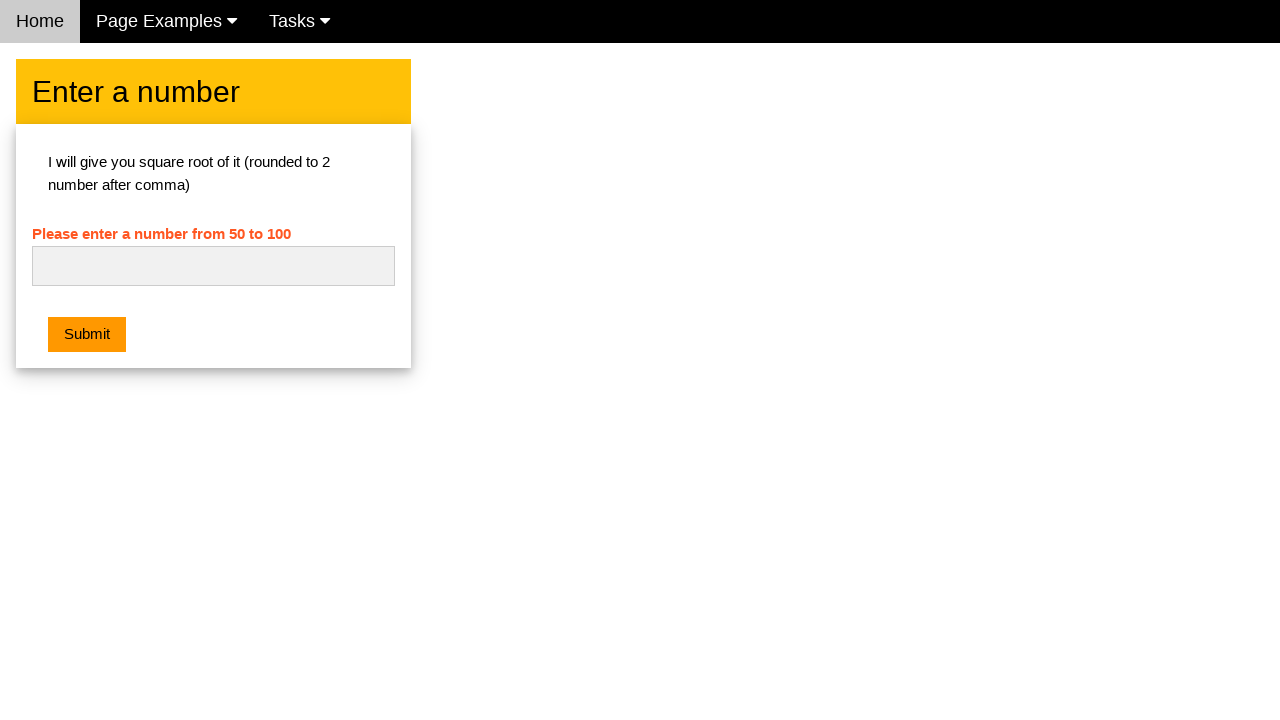

Filled number input field with whitespace on #numb
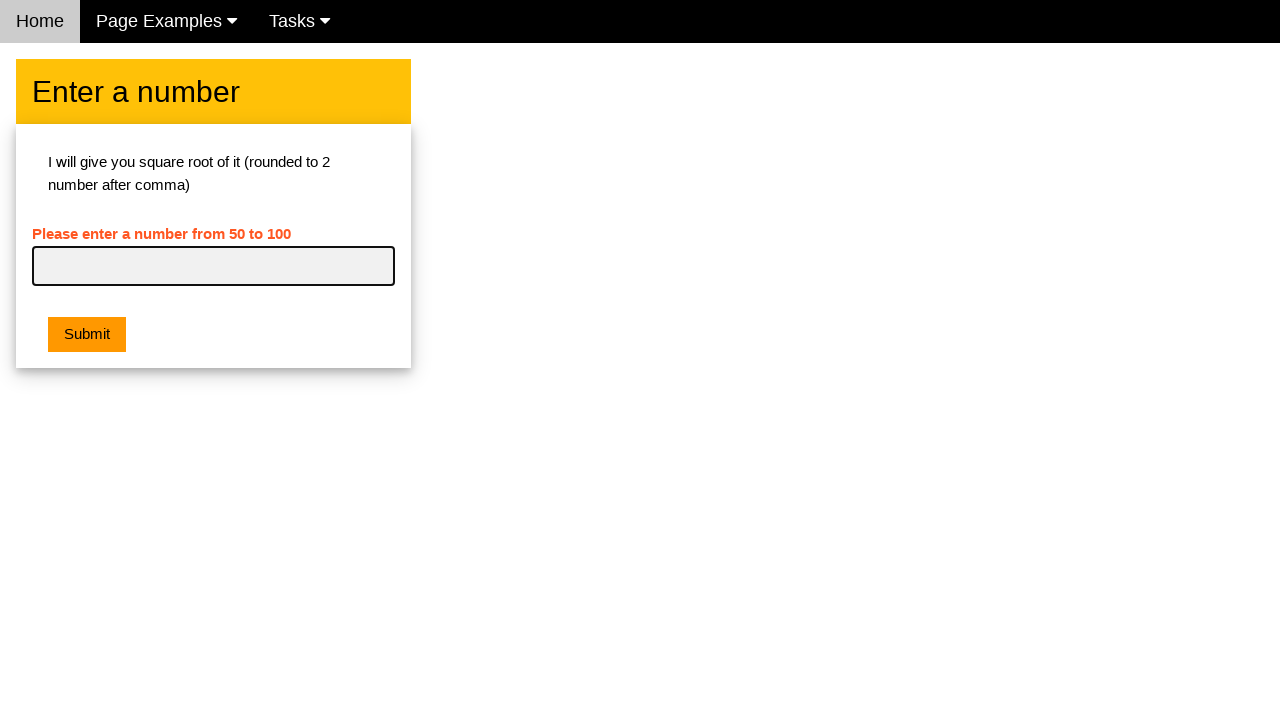

Clicked submit button at (87, 335) on button.w3-btn.w3-orange.w3-margin
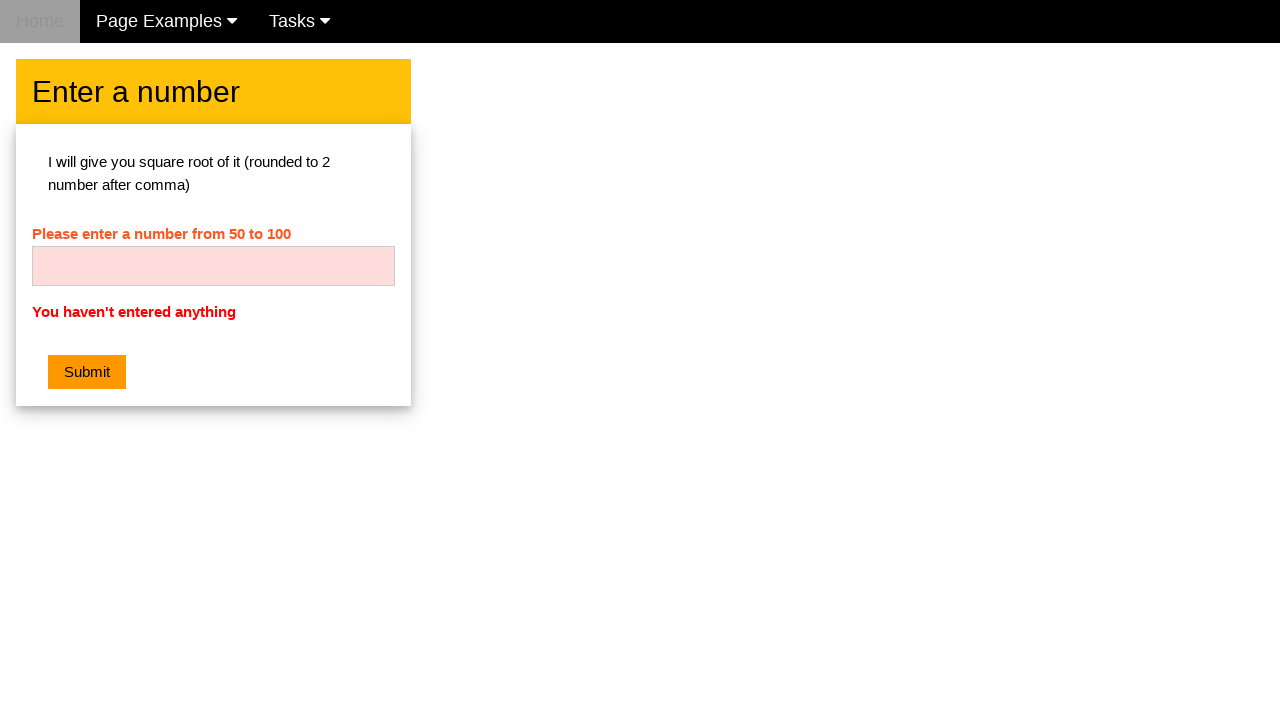

Error message element appeared
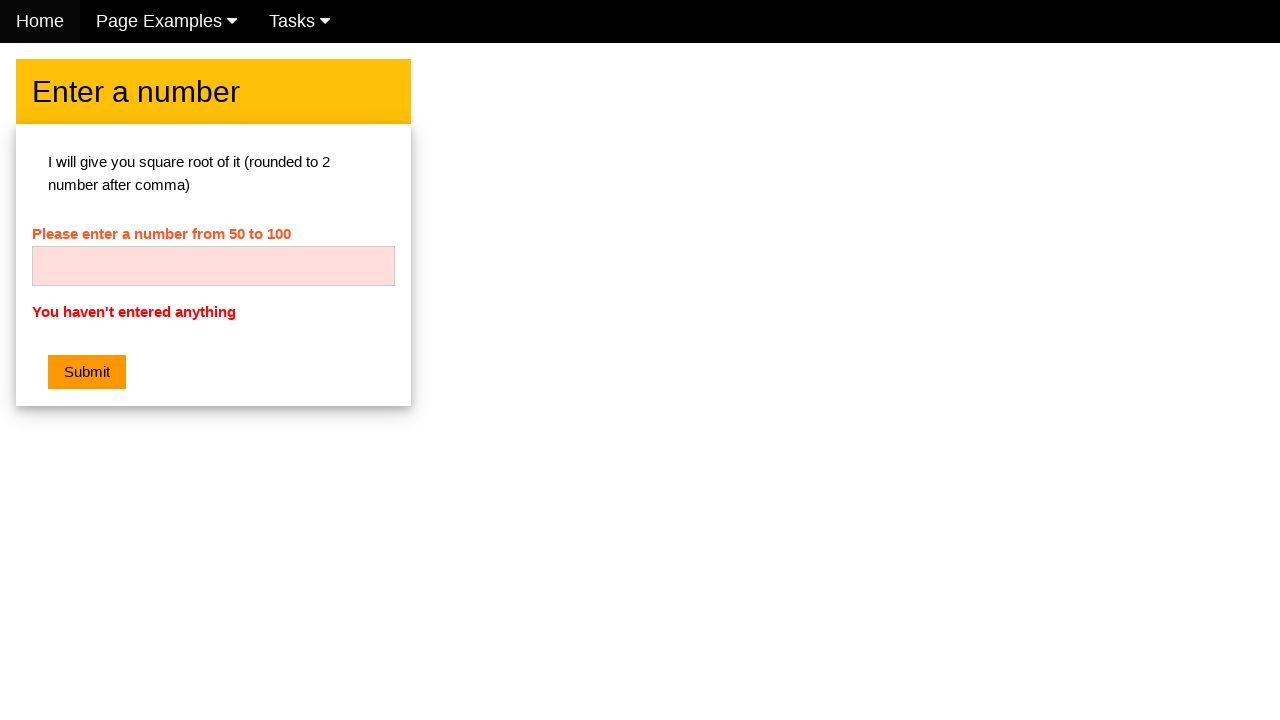

Retrieved error message text
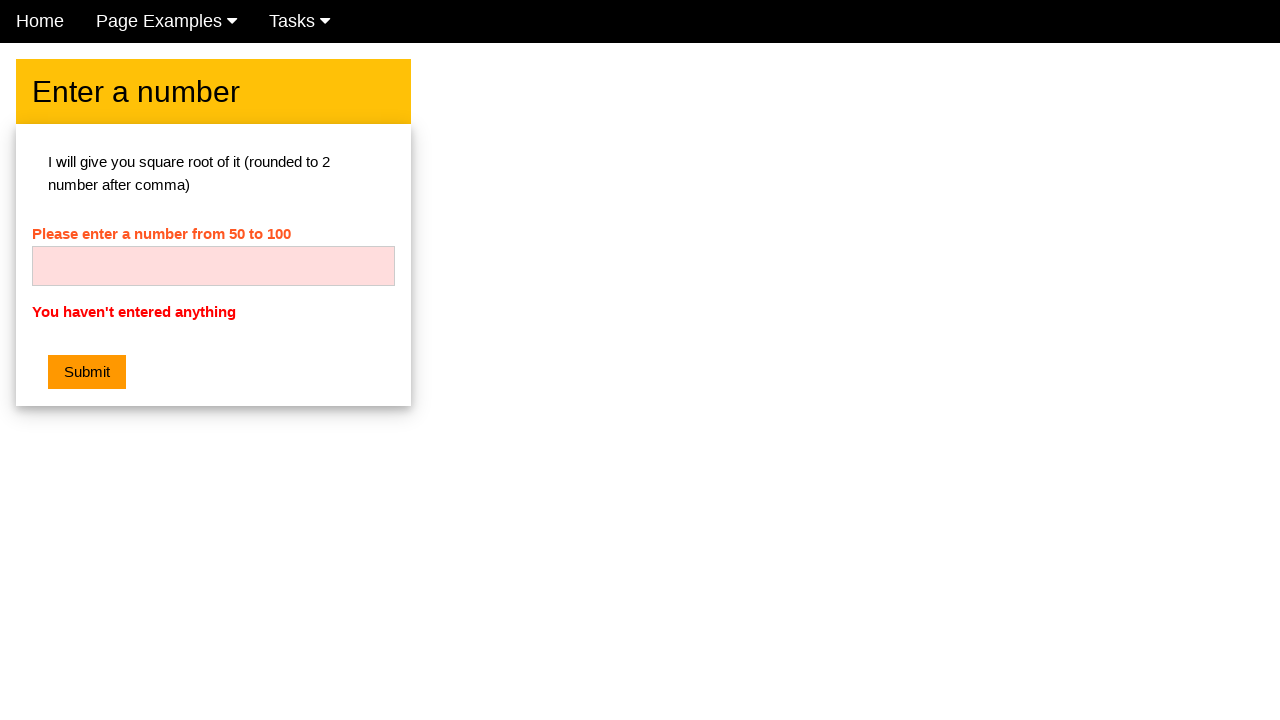

Verified error message is correct: 'You haven't entered anything'
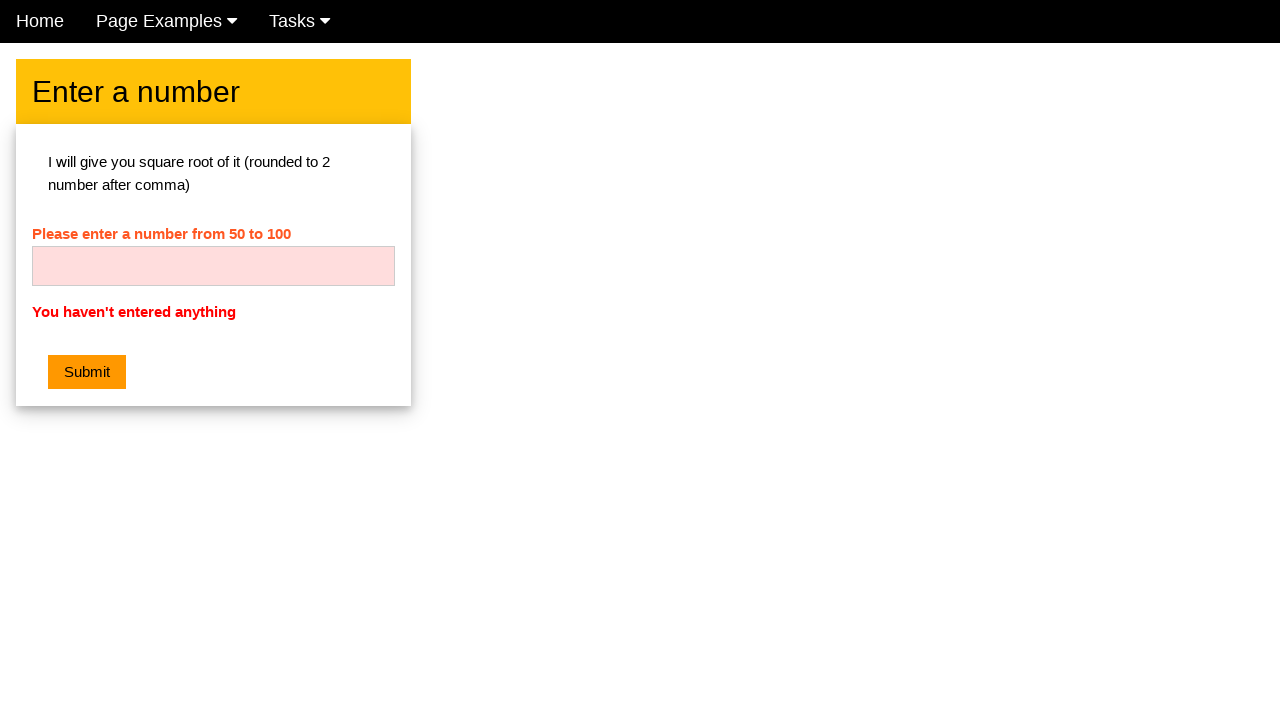

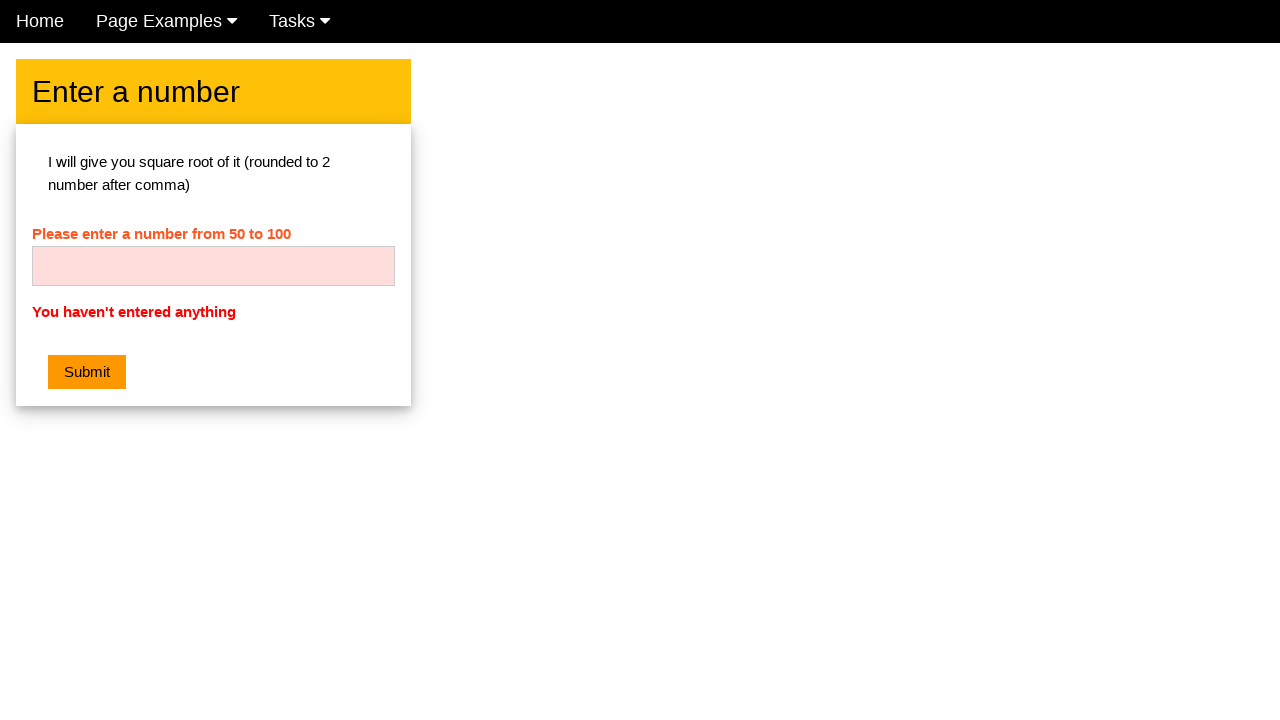